Navigates to the TechPro Education website

Starting URL: http://techproeducation.com

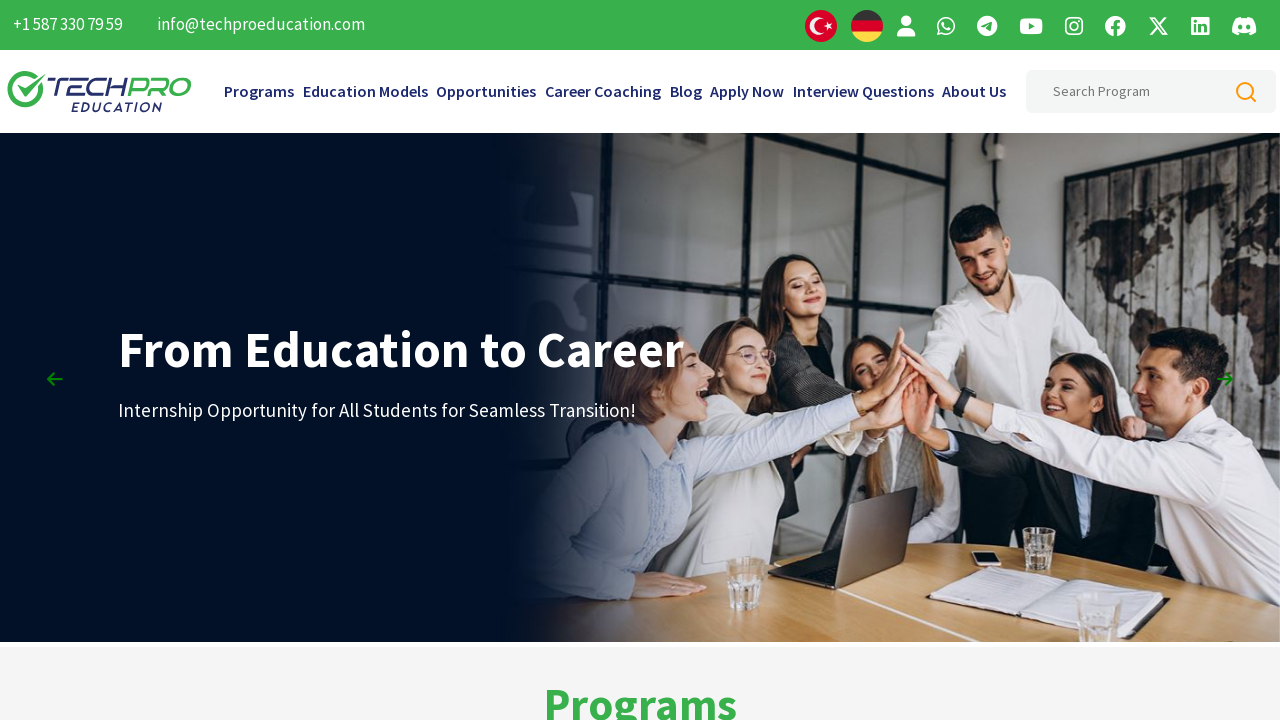

Navigated to TechPro Education website at http://techproeducation.com
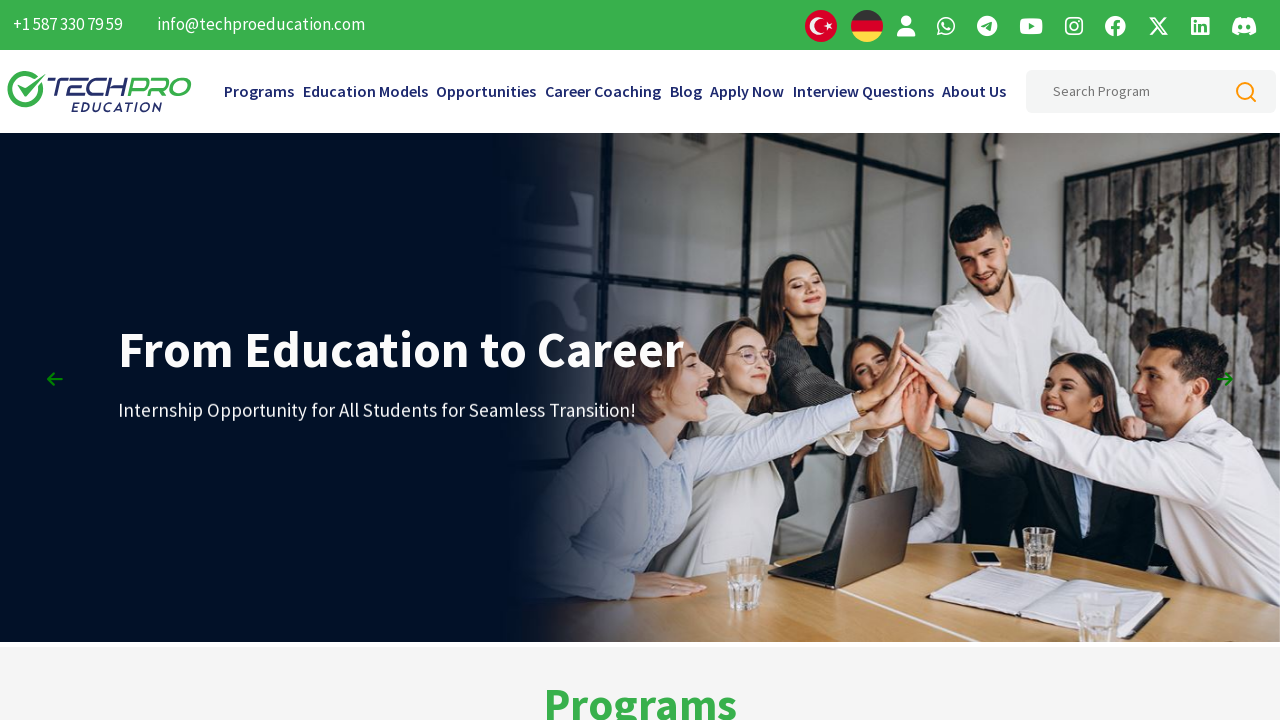

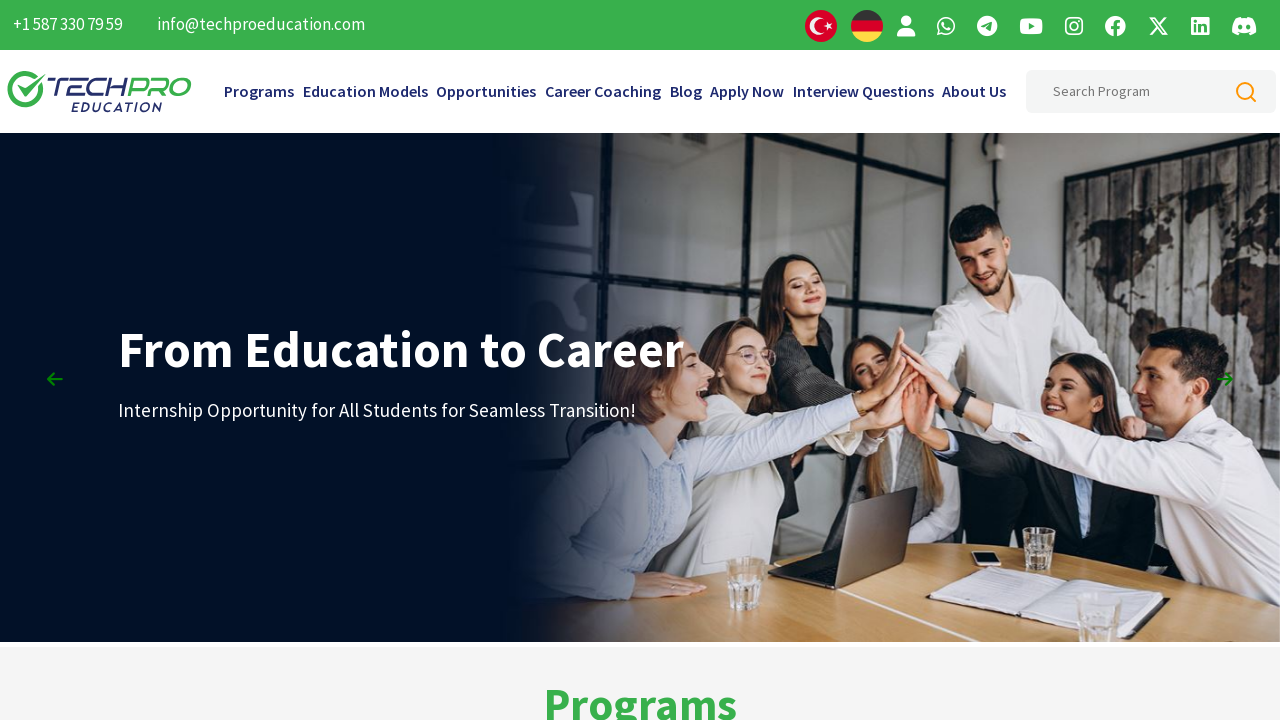